Tests that adding a duplicate customer shows an appropriate error message in the alert dialog.

Starting URL: https://www.globalsqa.com/angularJs-protractor/BankingProject/#/manager

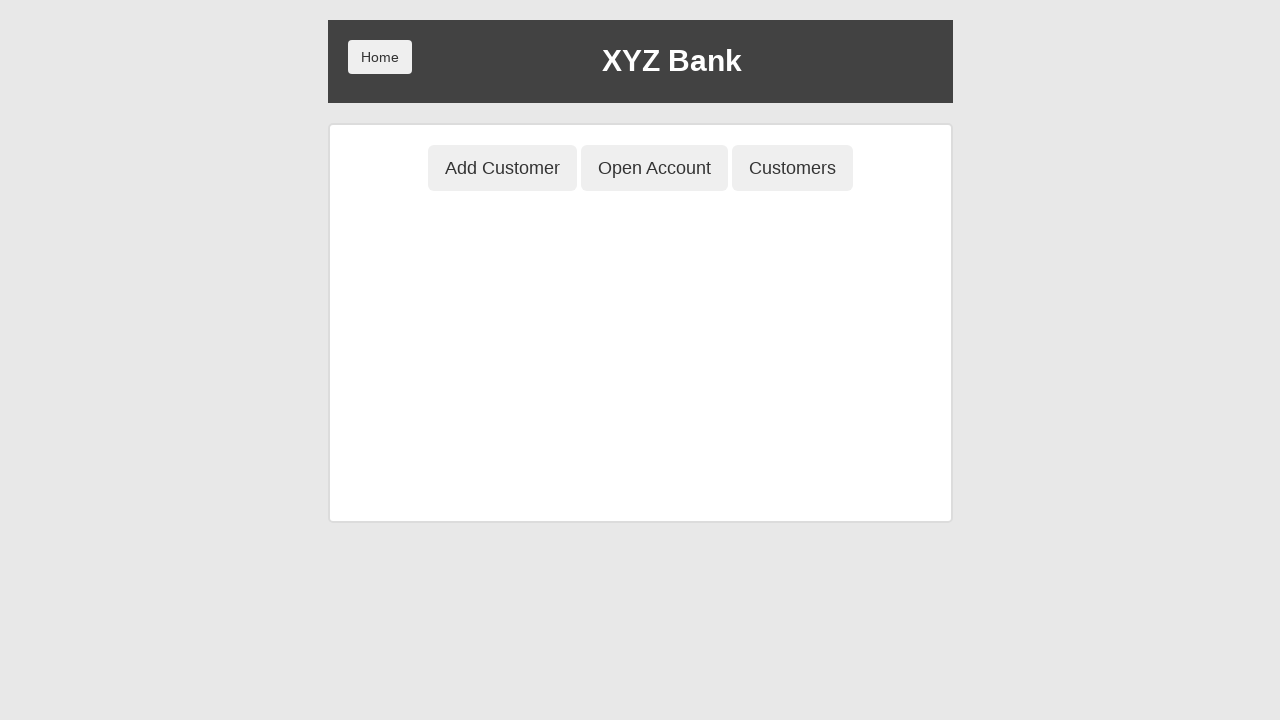

Clicked 'Add Customer' button at (502, 168) on button[ng-class='btnClass1']
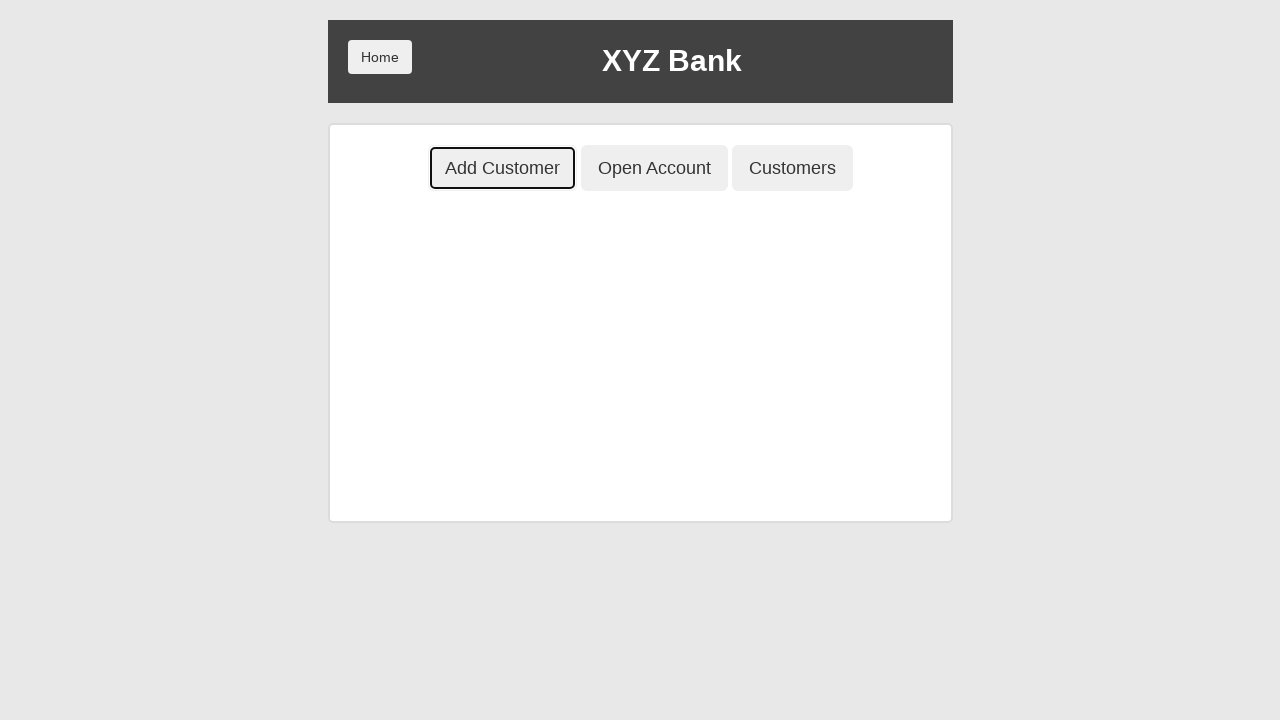

Filled First Name field with 'Harry' on input[placeholder='First Name']
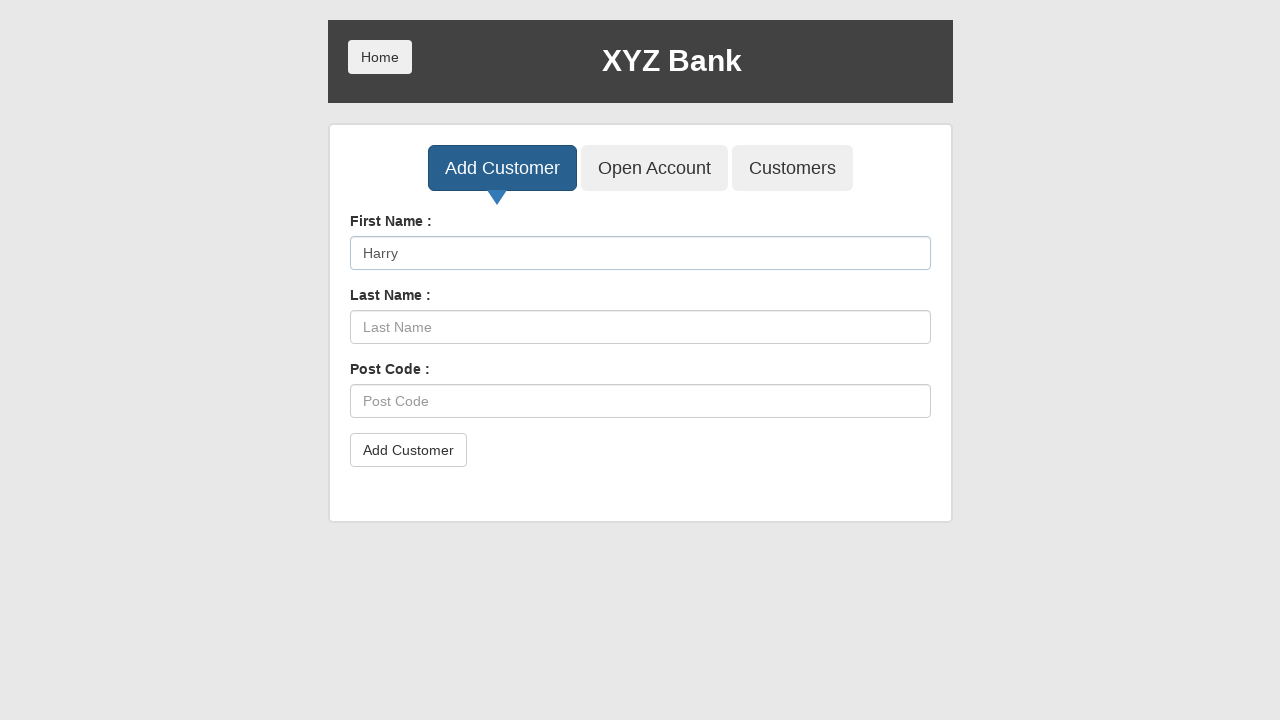

Filled Last Name field with 'Potter' on input[placeholder='Last Name']
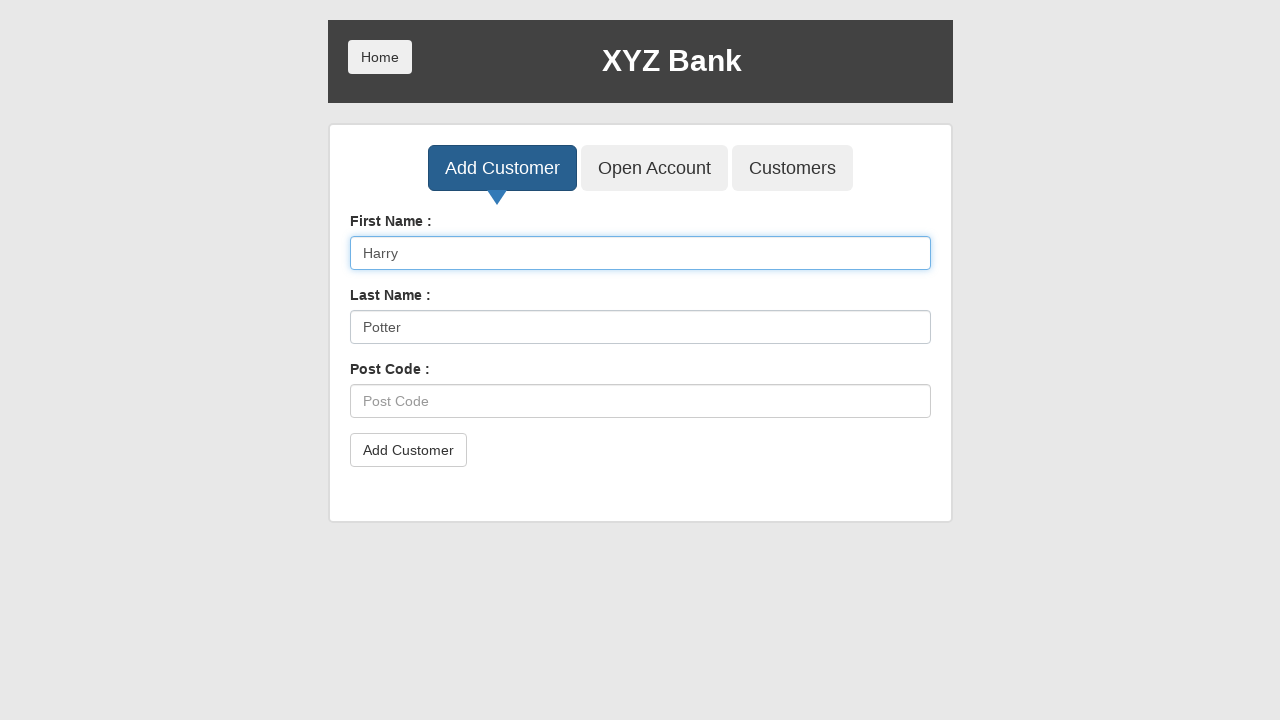

Filled Post Code field with 'E725JB' on input[placeholder='Post Code']
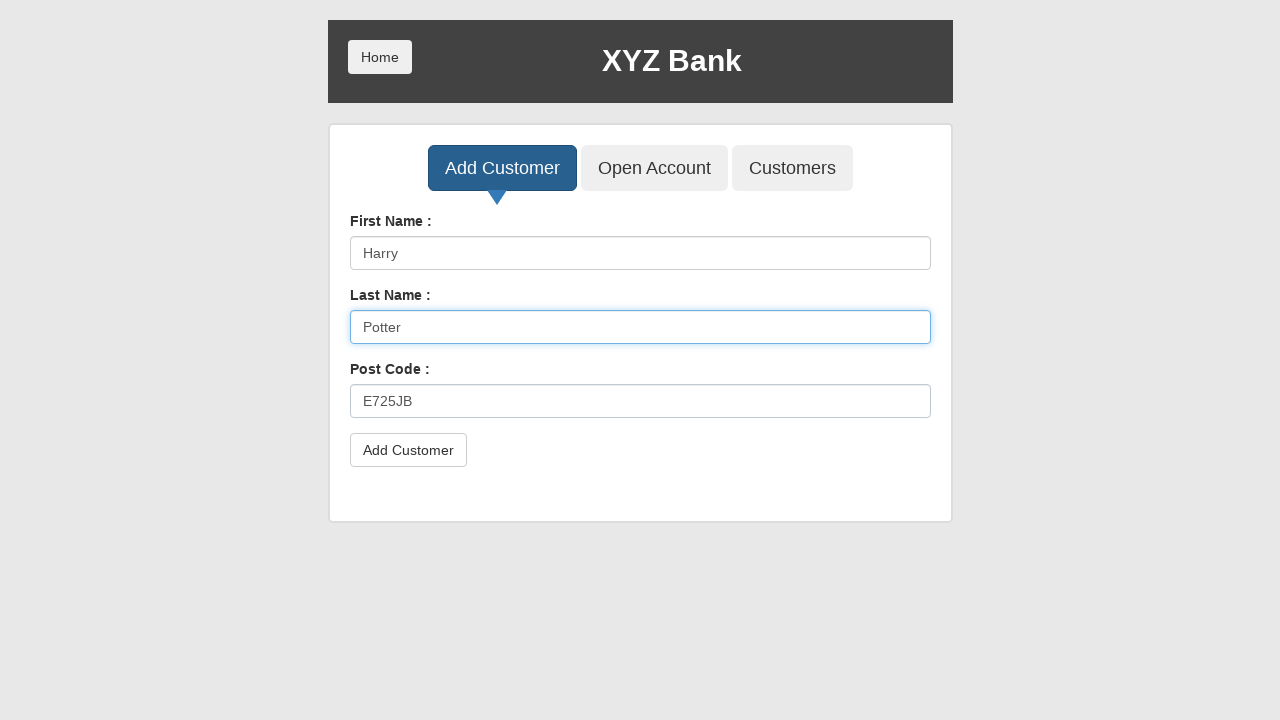

Clicked submit button to add customer at (408, 450) on button[type='submit']
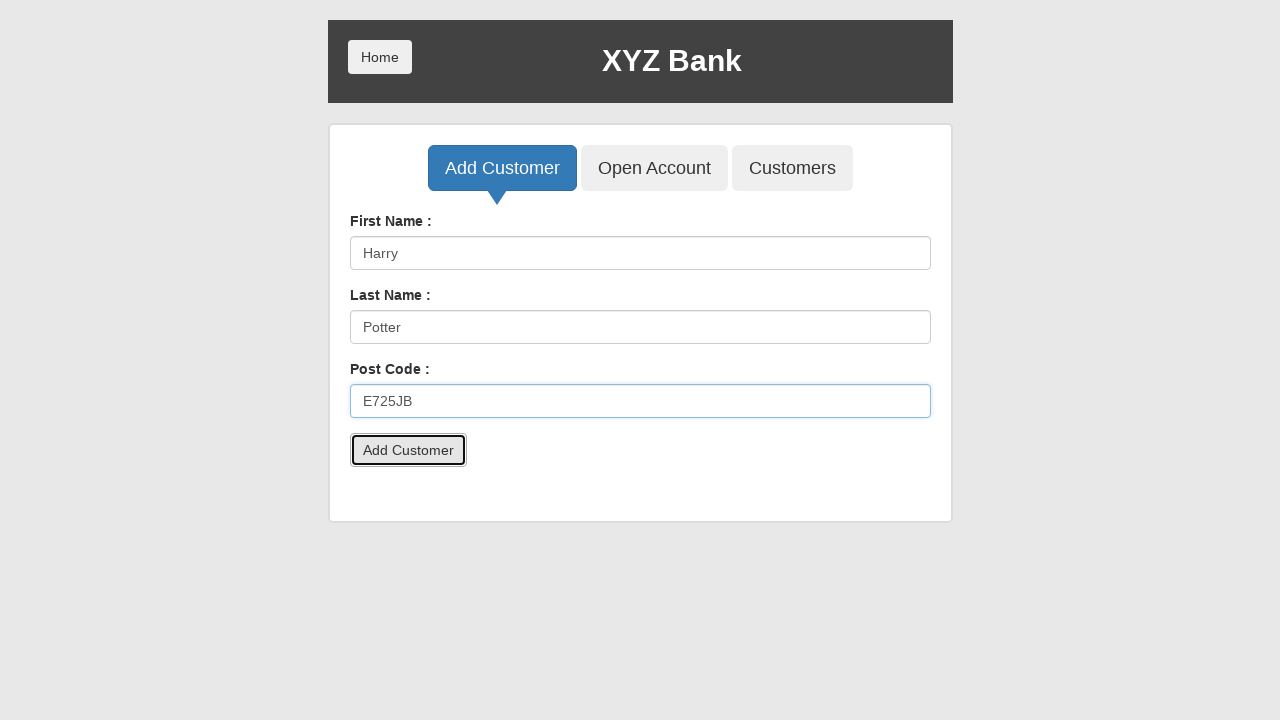

Set up dialog handler to accept alert
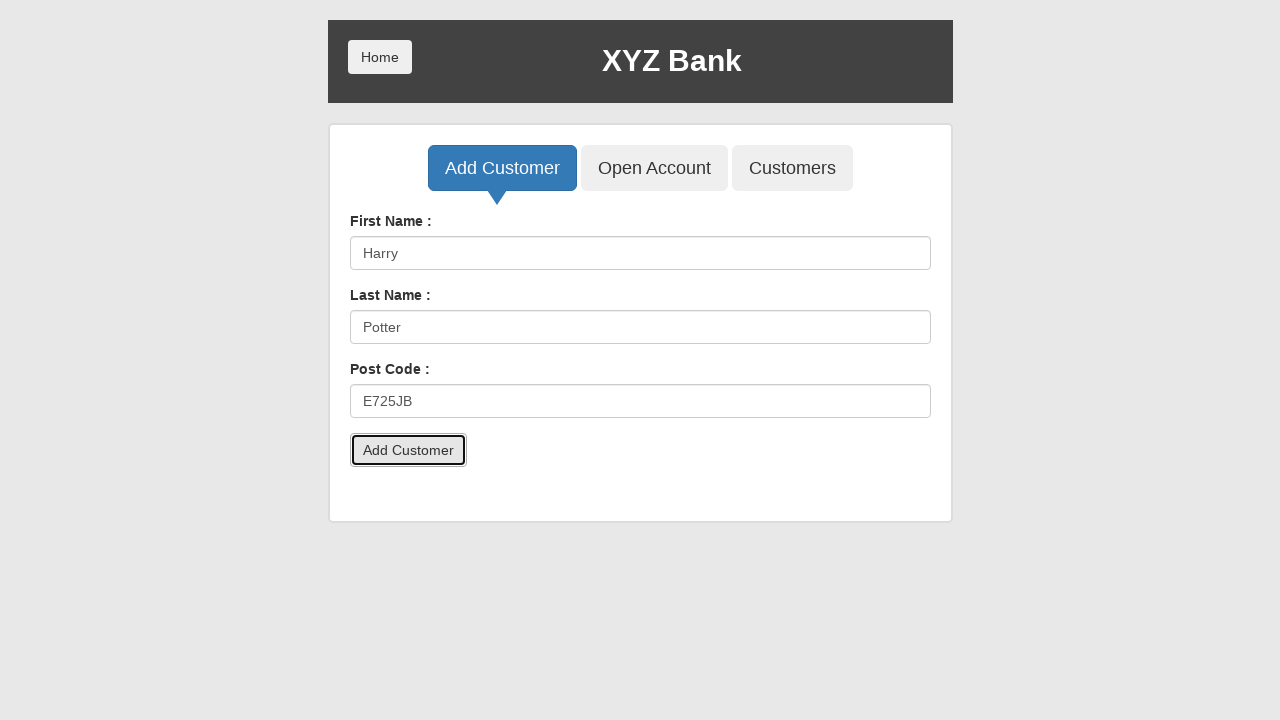

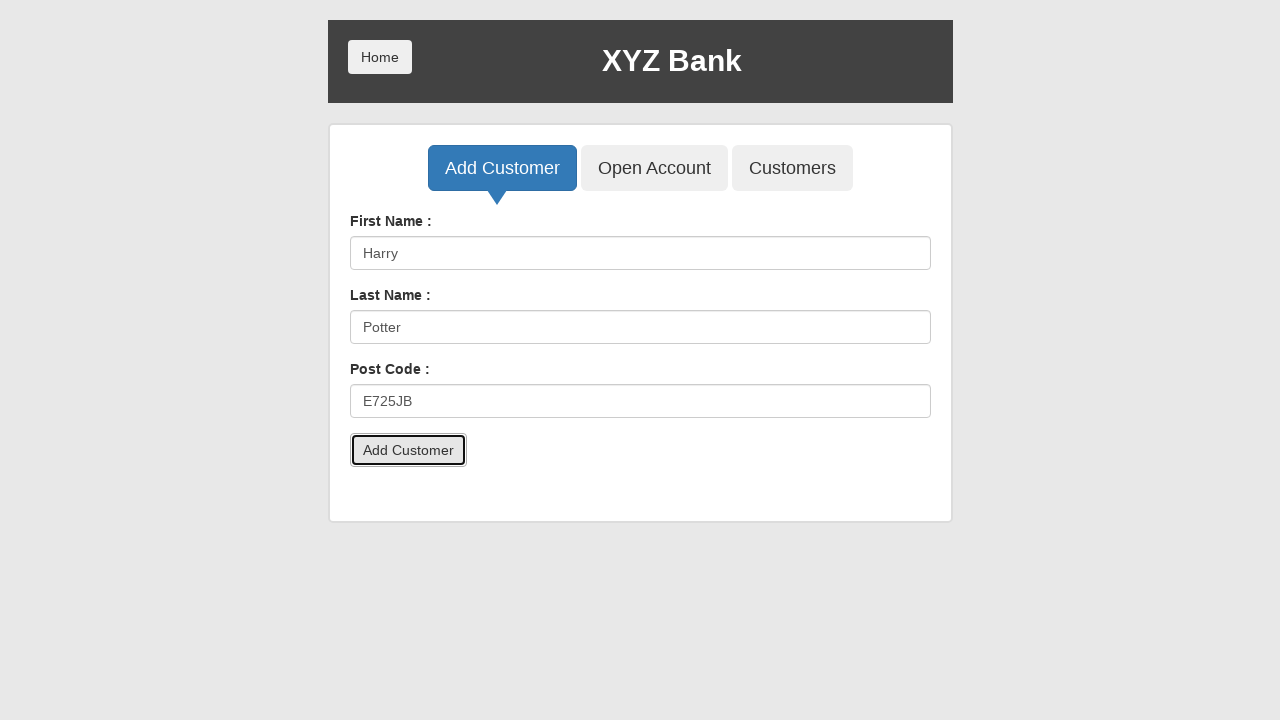